Tests jQuery UI show effect by verifying element visibility changes when clicking a button within an iframe

Starting URL: https://jqueryui.com/show/

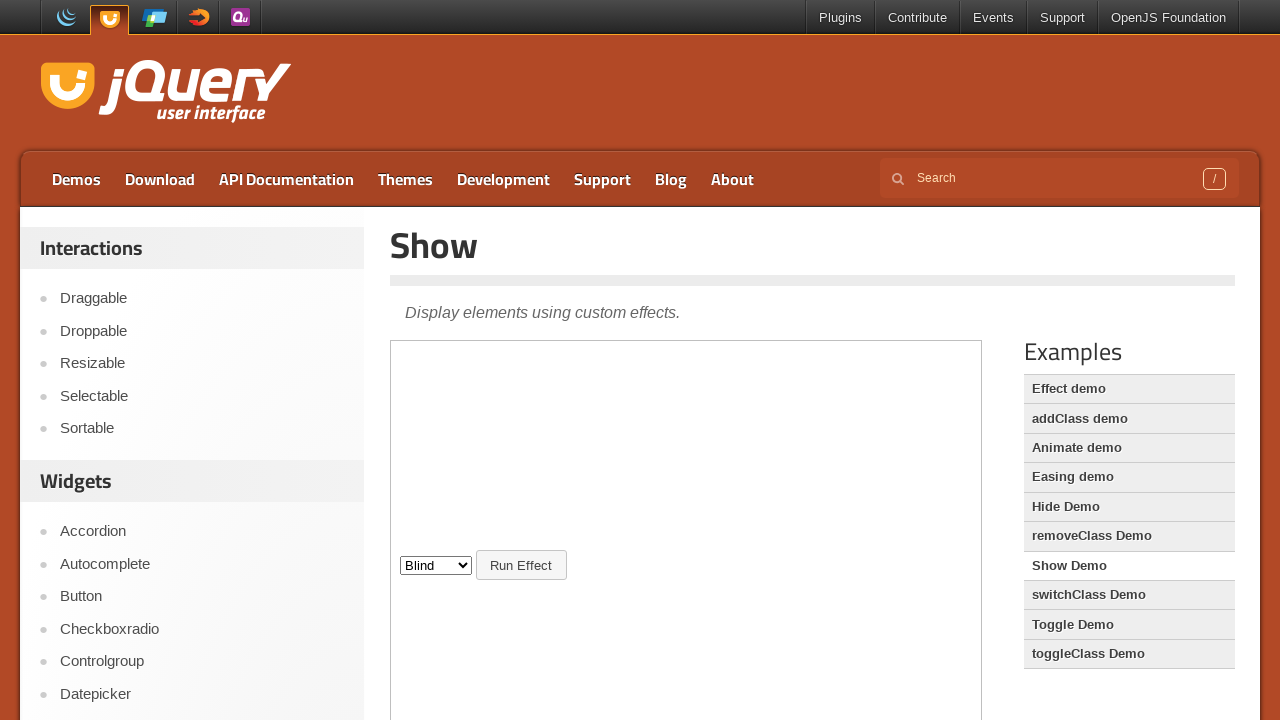

Verified page title is 'Show | jQuery UI'
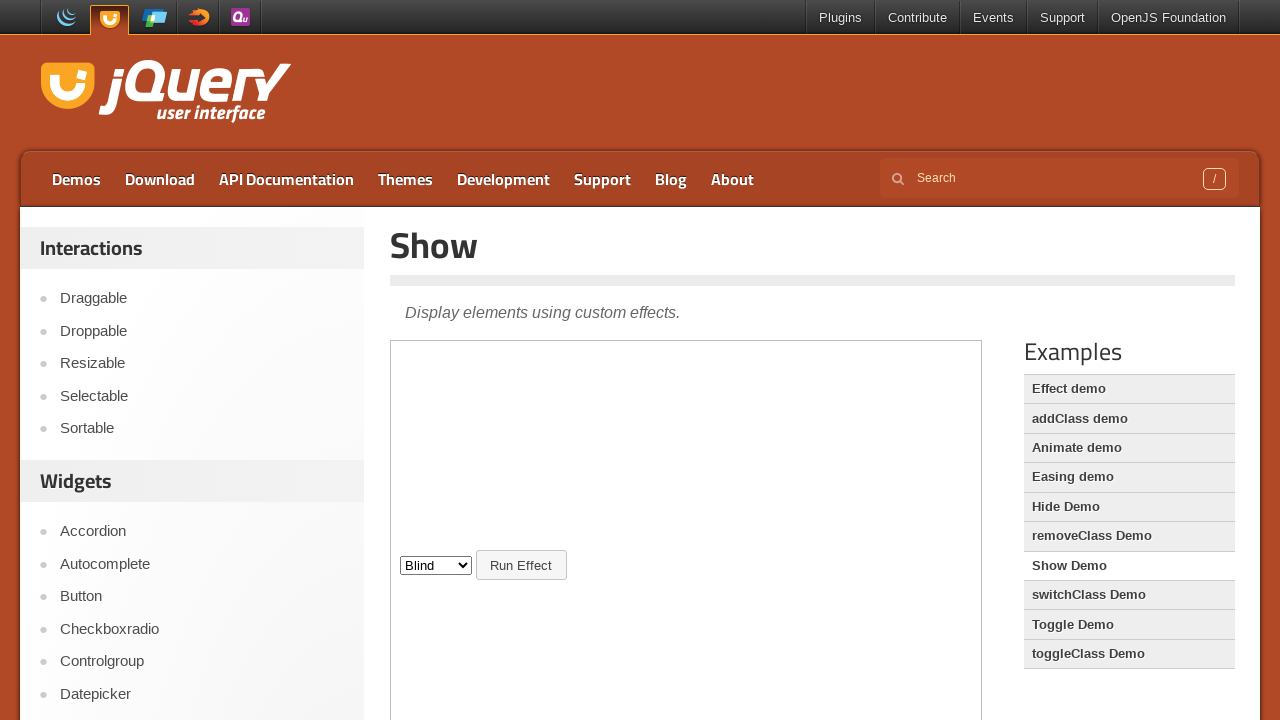

Located demo iframe
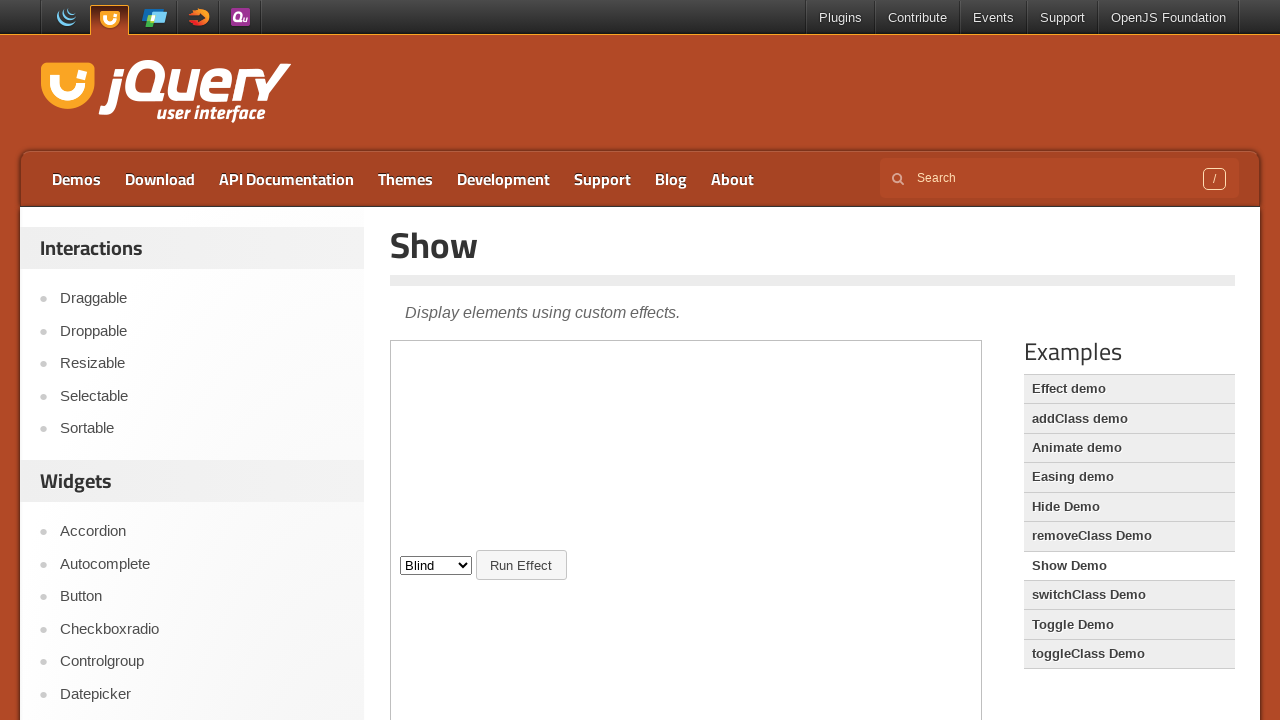

Verified element is initially hidden
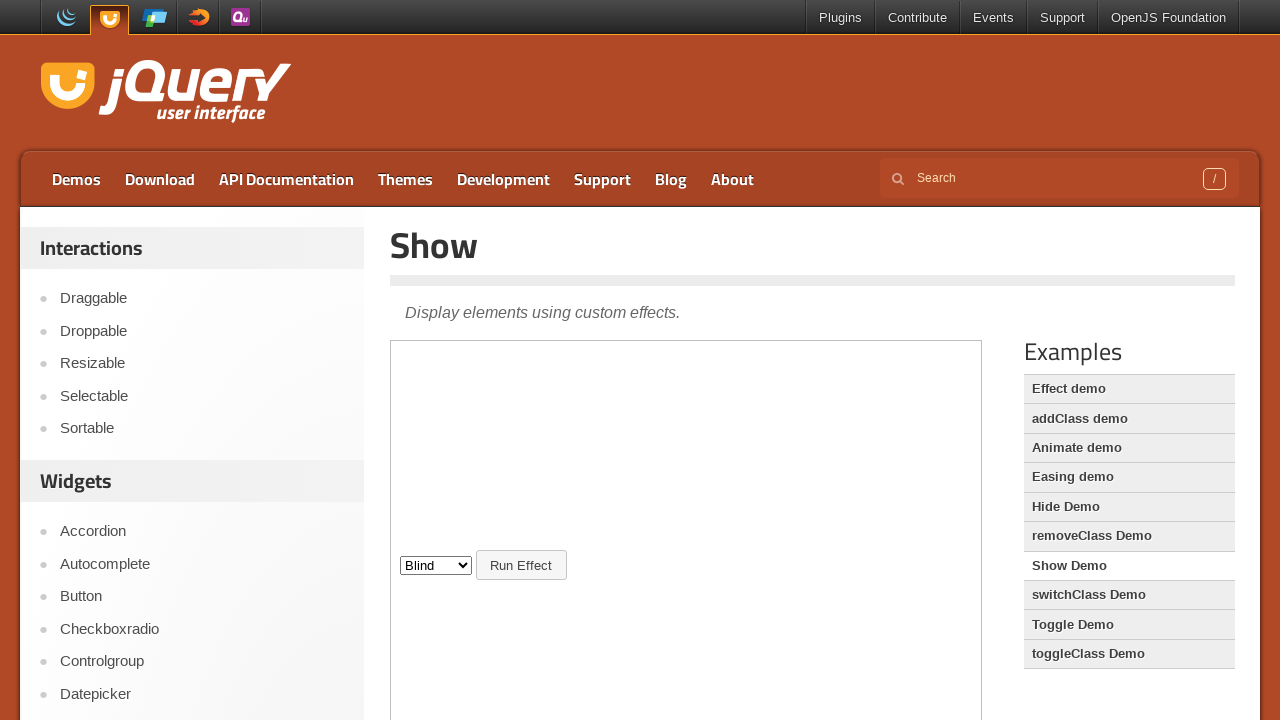

Clicked button to trigger jQuery UI show effect at (521, 565) on .demo-frame >> internal:control=enter-frame >> #button
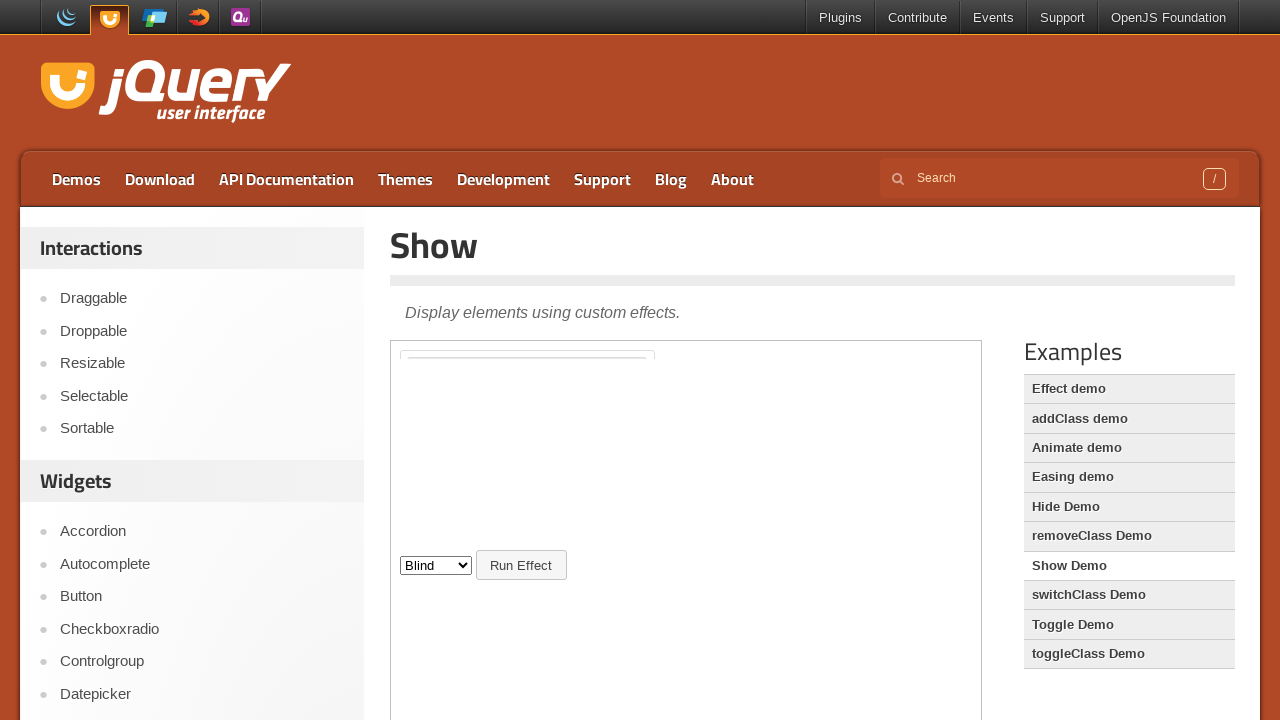

Verified element is now visible after show effect triggered
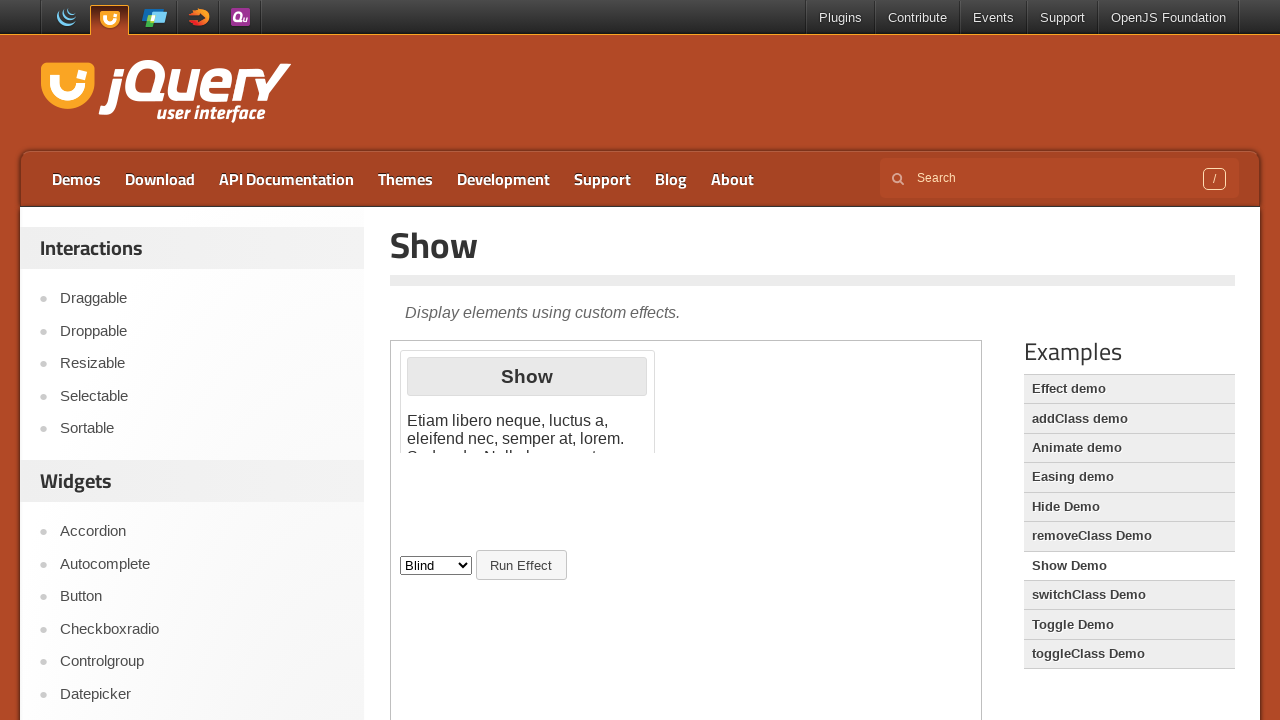

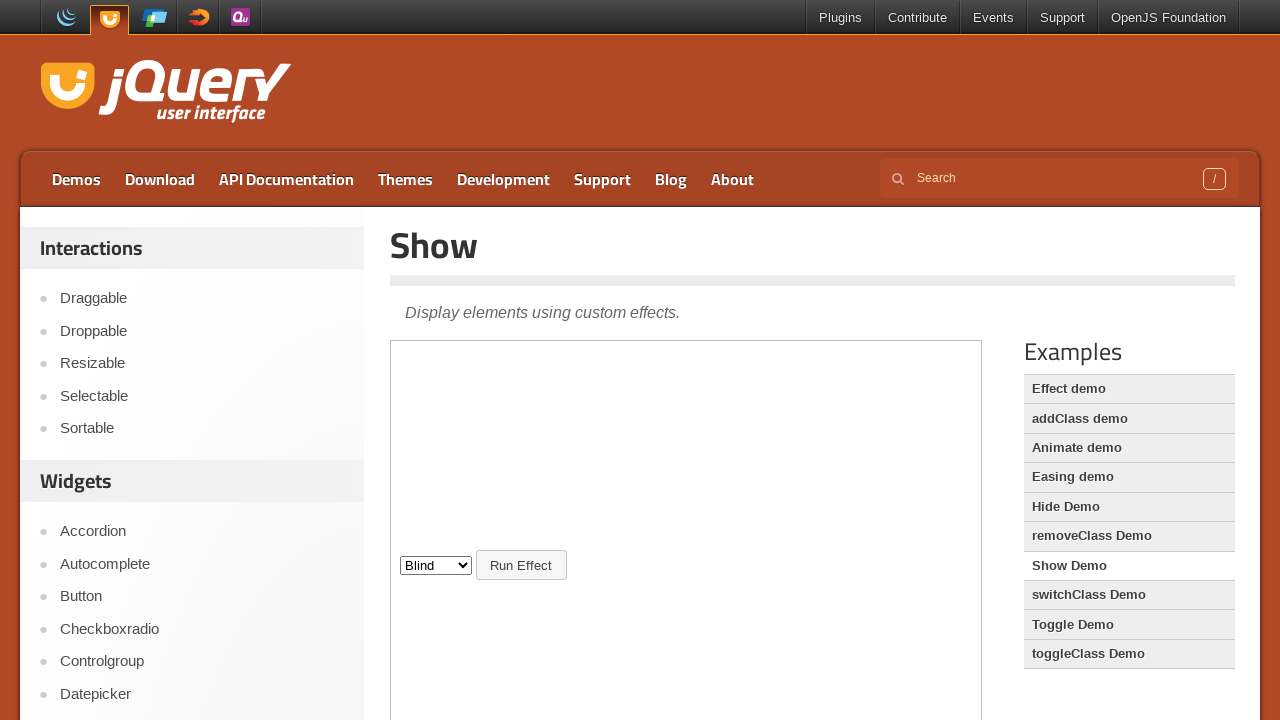